Tests scrolling functionality by scrolling to the Widgets section and clicking on it

Starting URL: https://demoqa.com/elements

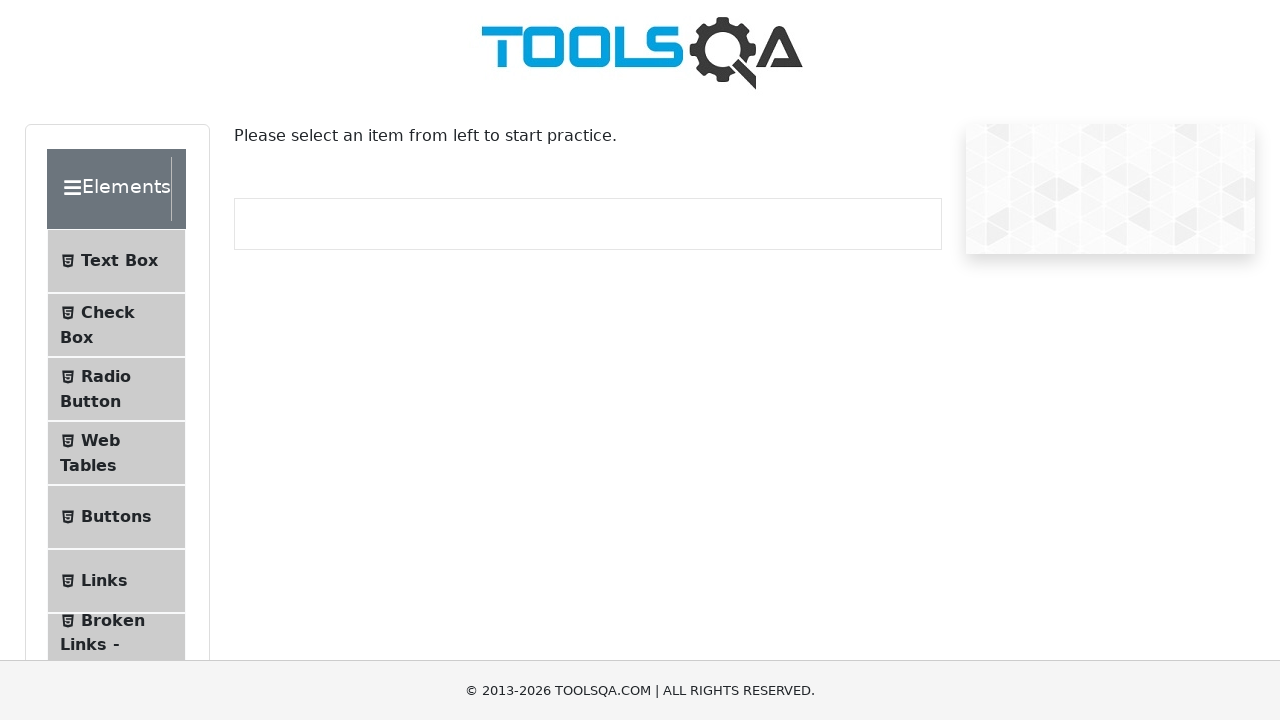

Located Widgets section element
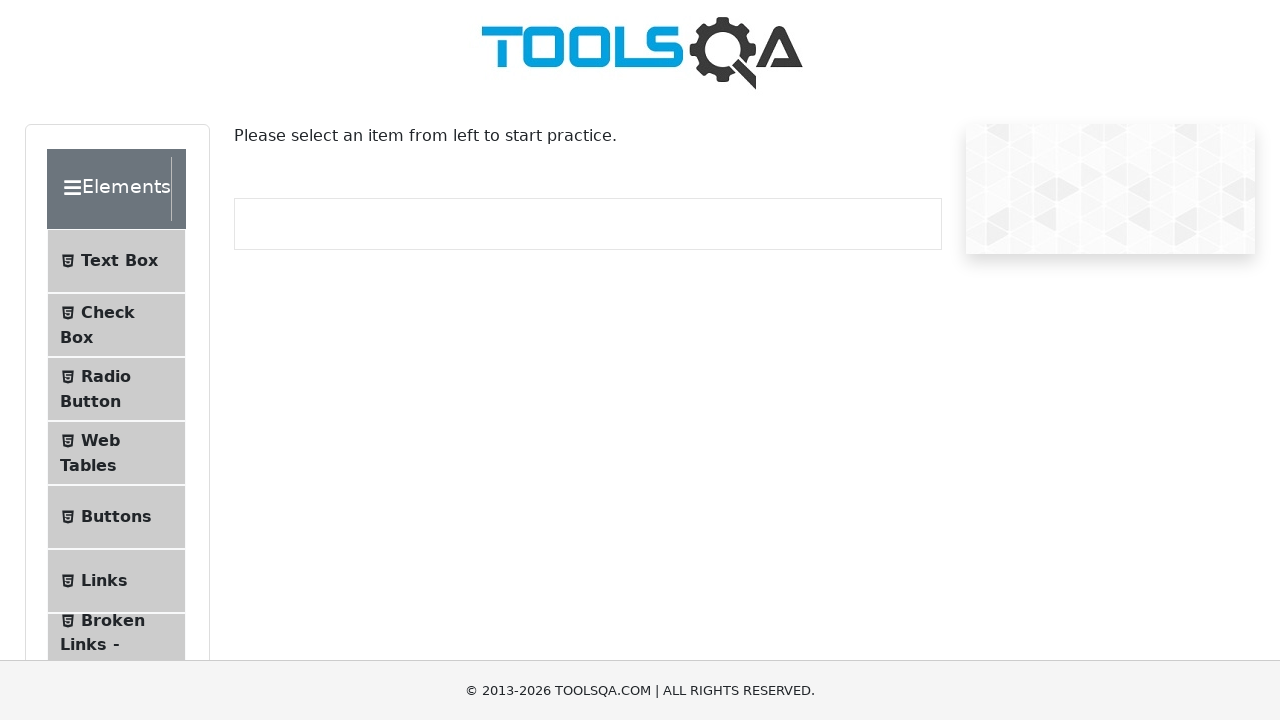

Scrolled to Widgets section
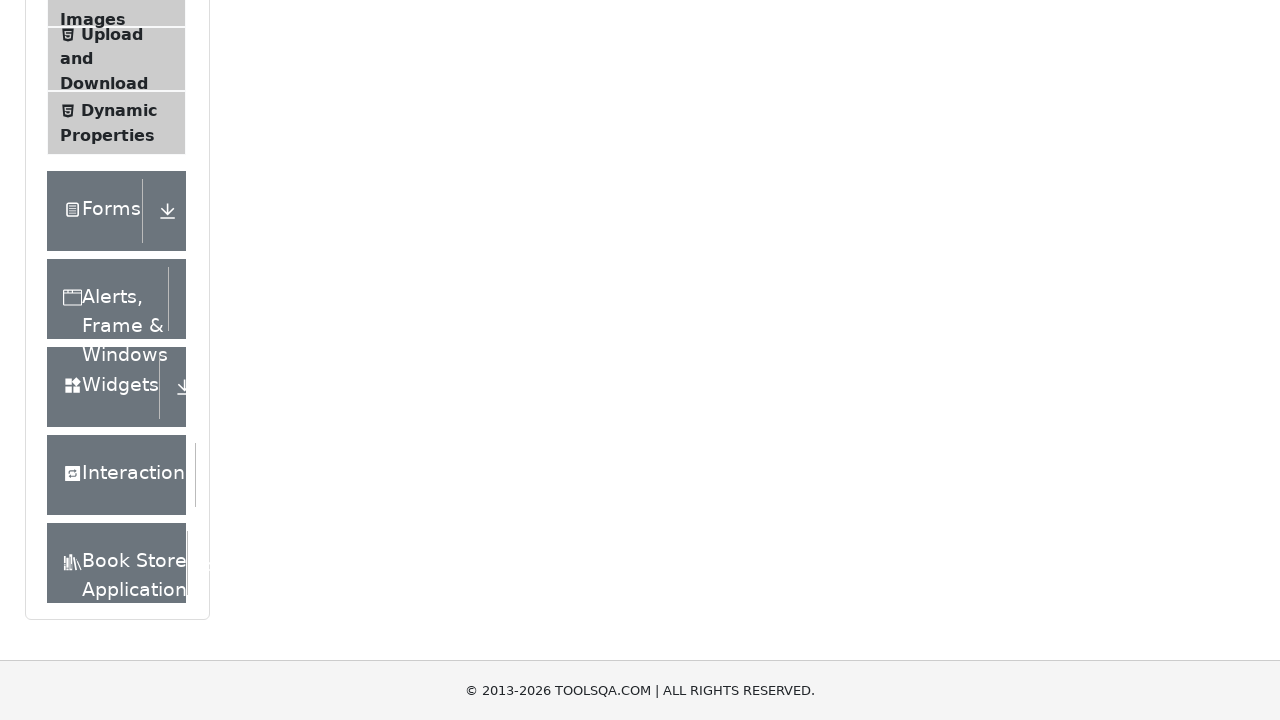

Clicked on Widgets section at (103, 387) on xpath=//div[text()='Widgets']
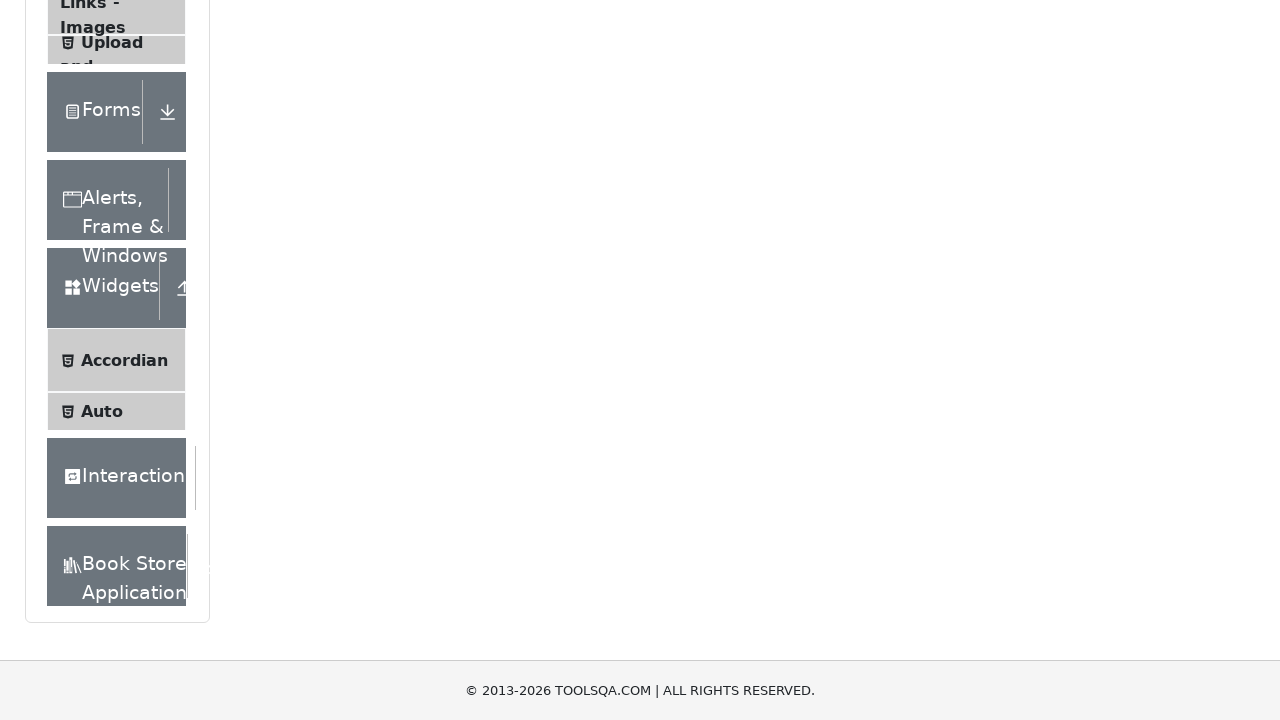

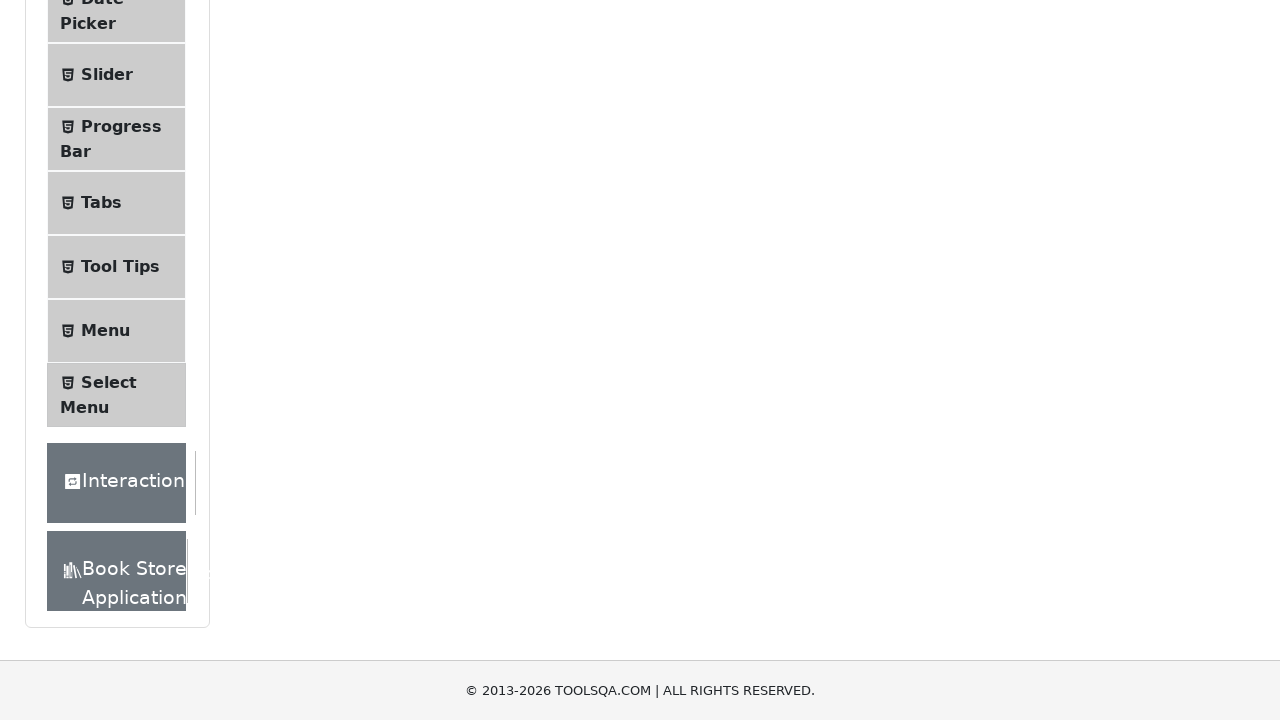